Tests browser window and tab management by opening a new tab, switching between tabs, opening a new window, and switching between windows on the demoqa.com demo site.

Starting URL: https://demoqa.com/browser-windows

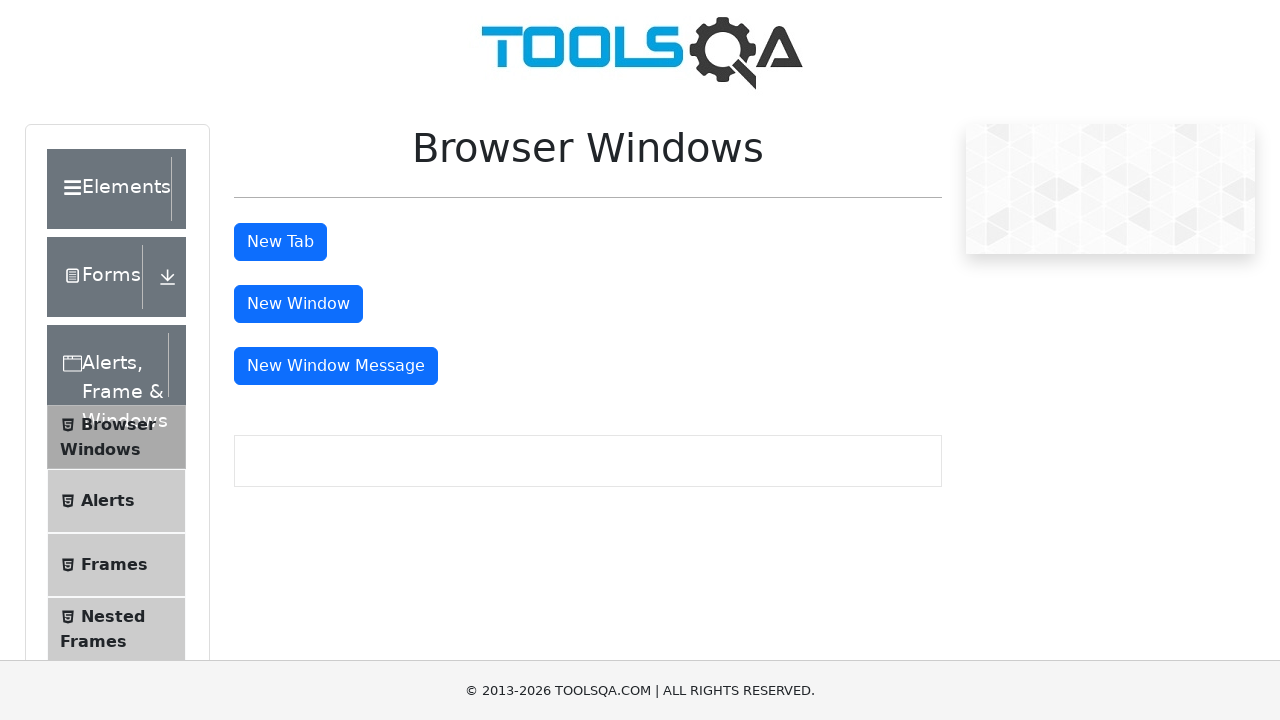

Clicked button to open new tab at (280, 242) on button#tabButton
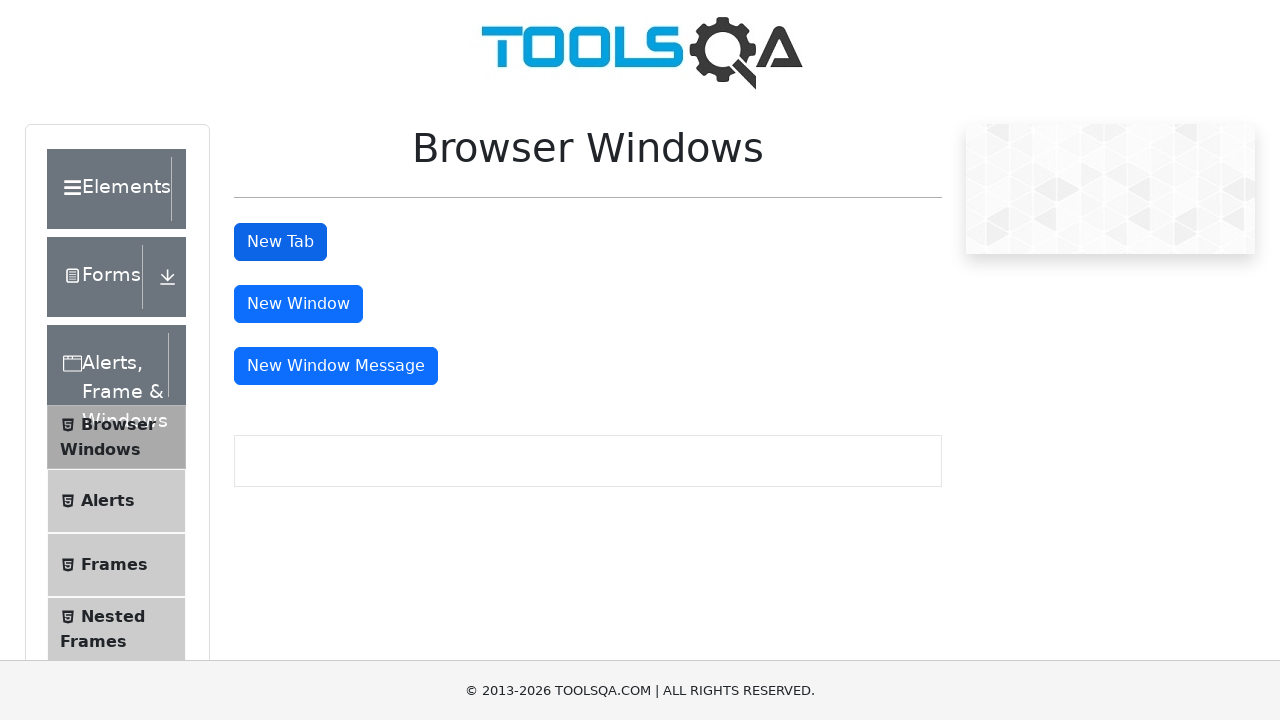

Clicked button to open new tab and waited for page at (280, 242) on button#tabButton
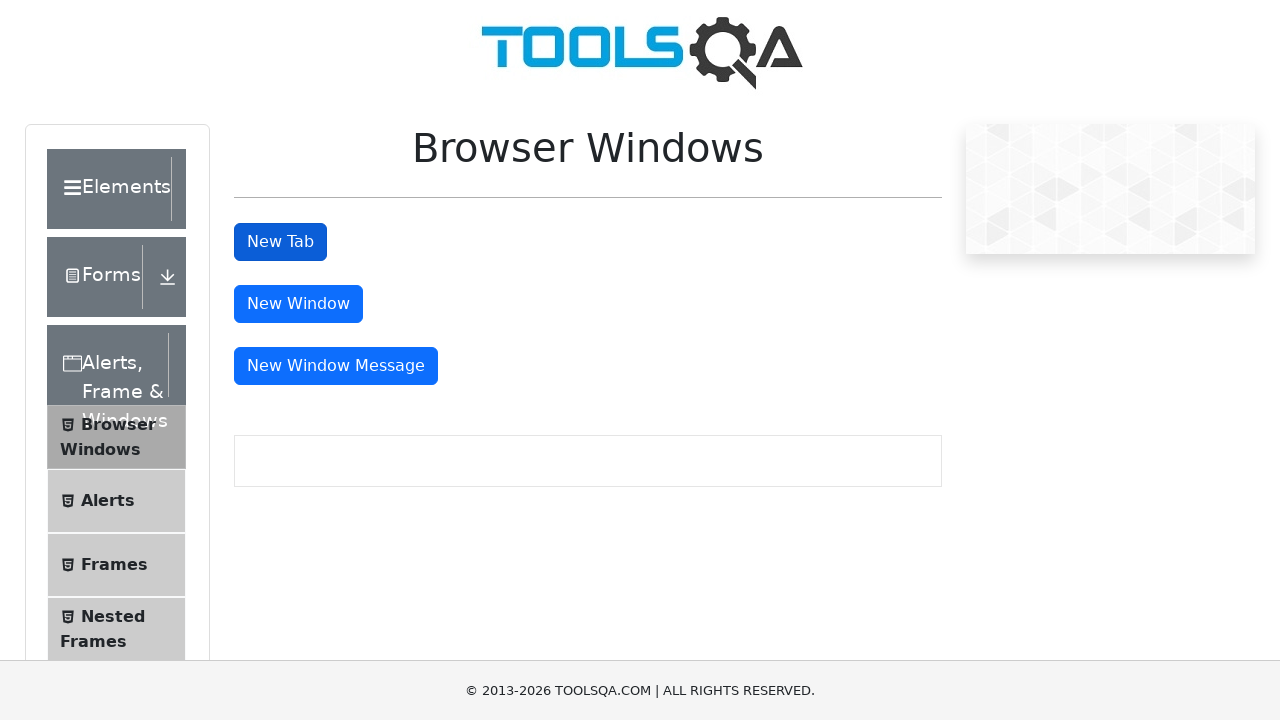

New tab loaded and is ready
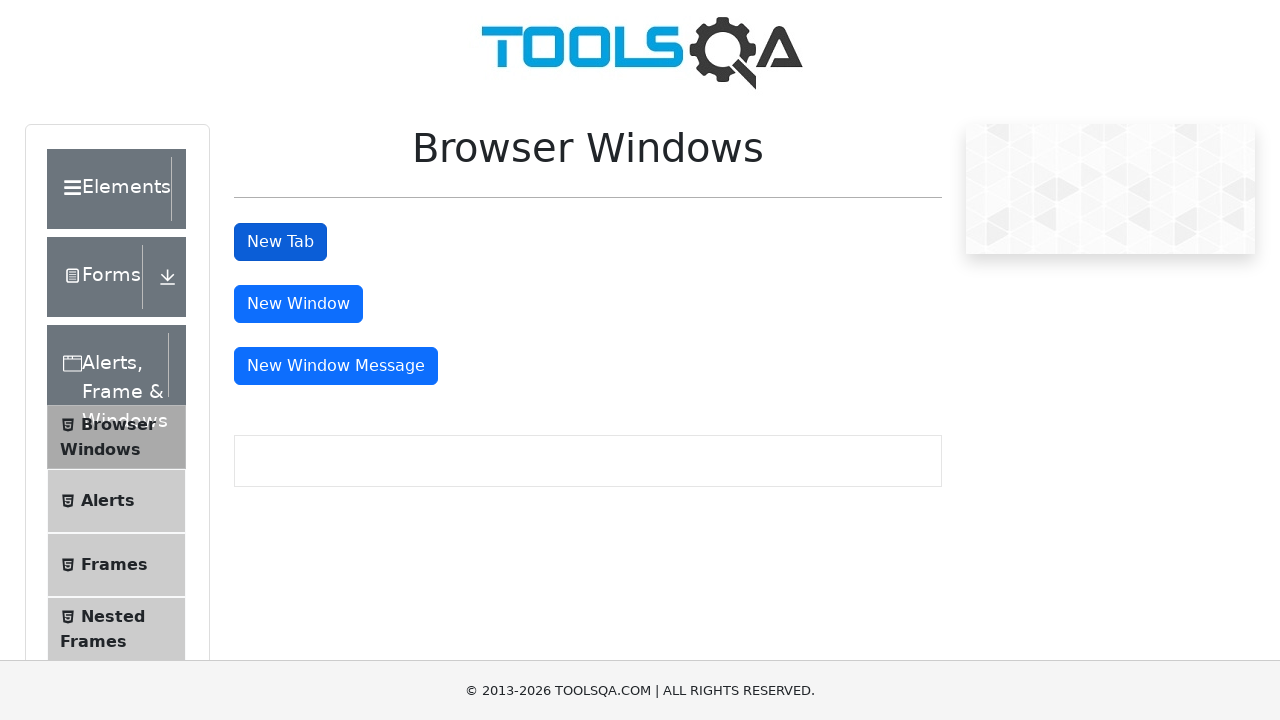

Switched back to original tab
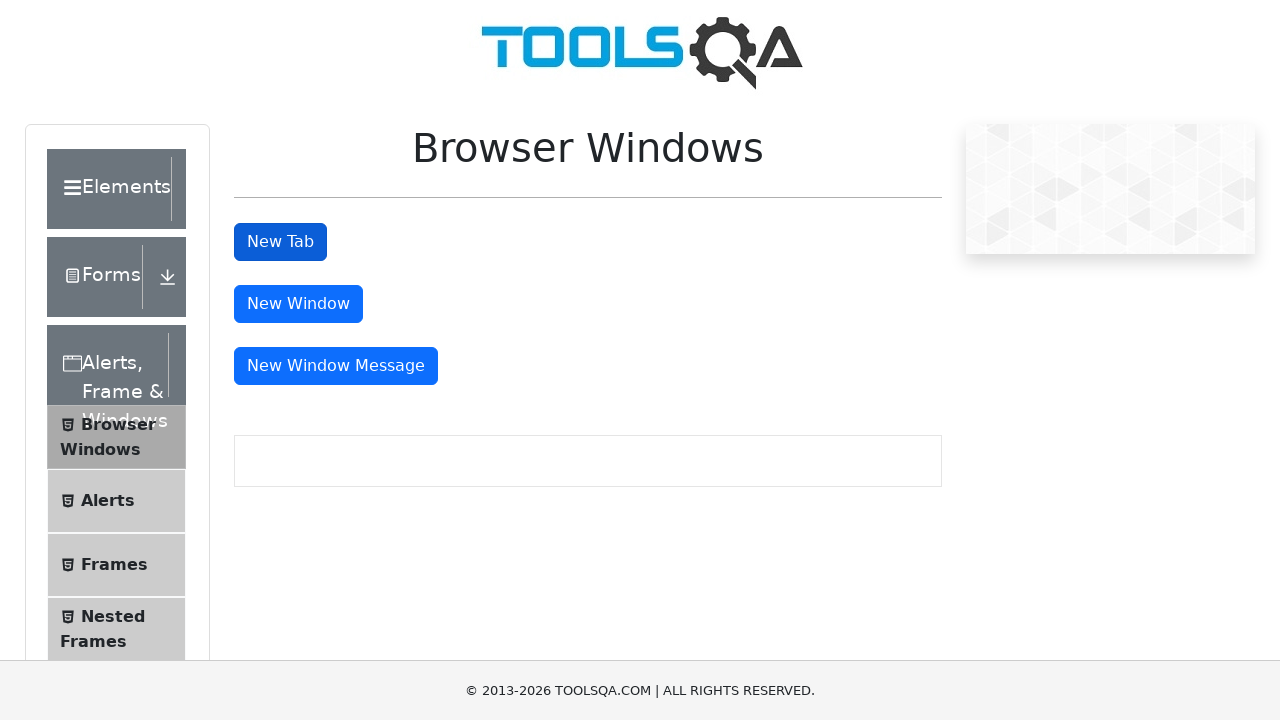

Clicked button to open new window at (298, 304) on button#windowButton
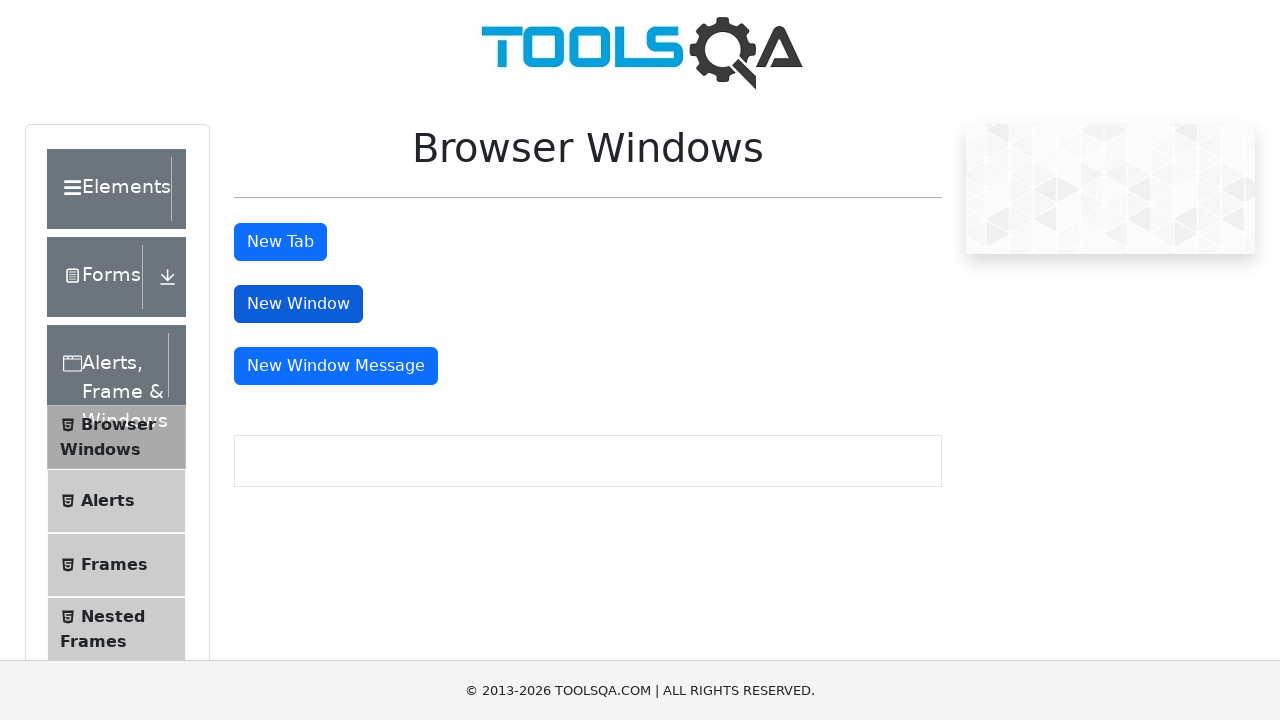

Clicked button to open new window and waited for page at (298, 304) on button#windowButton
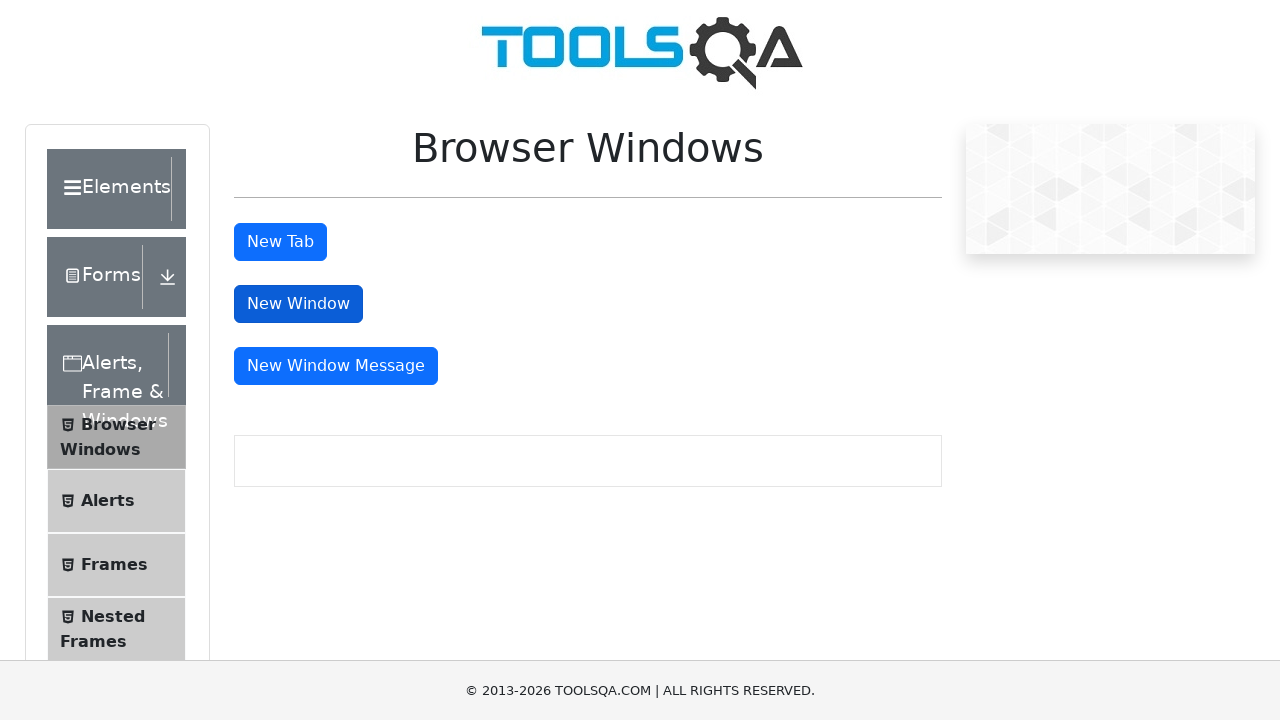

New window loaded and is ready
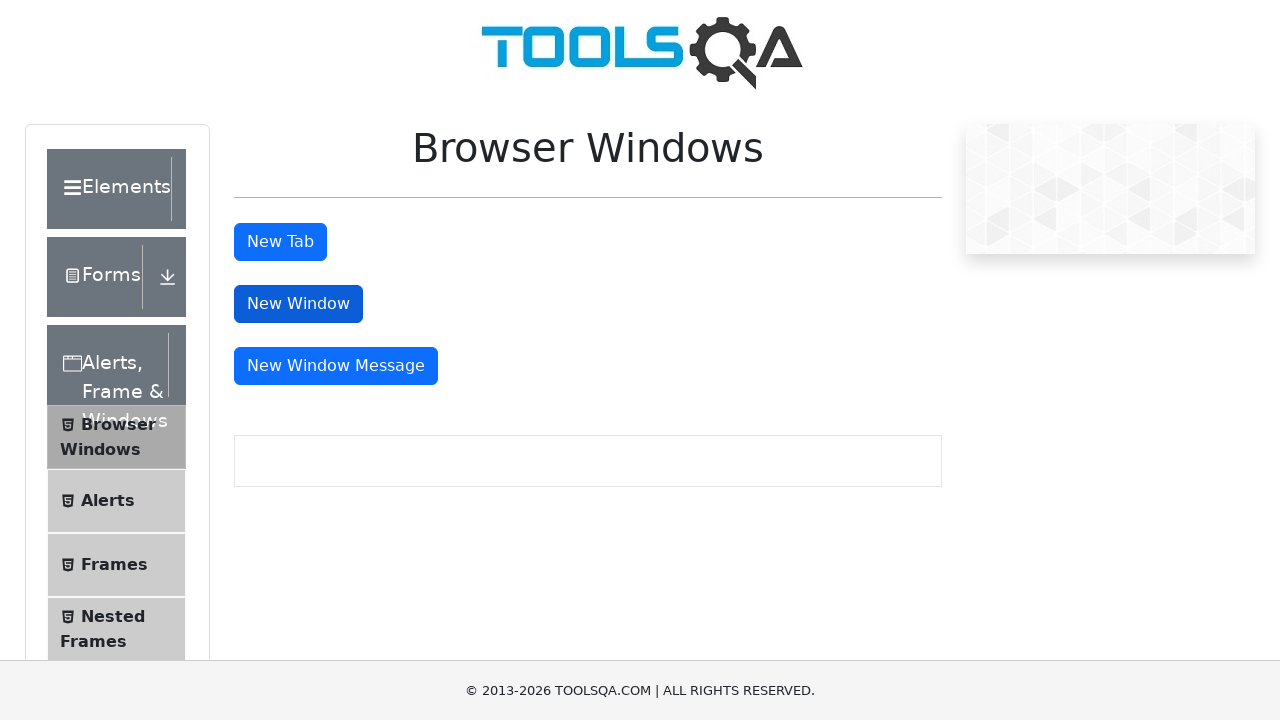

Switched back to original window
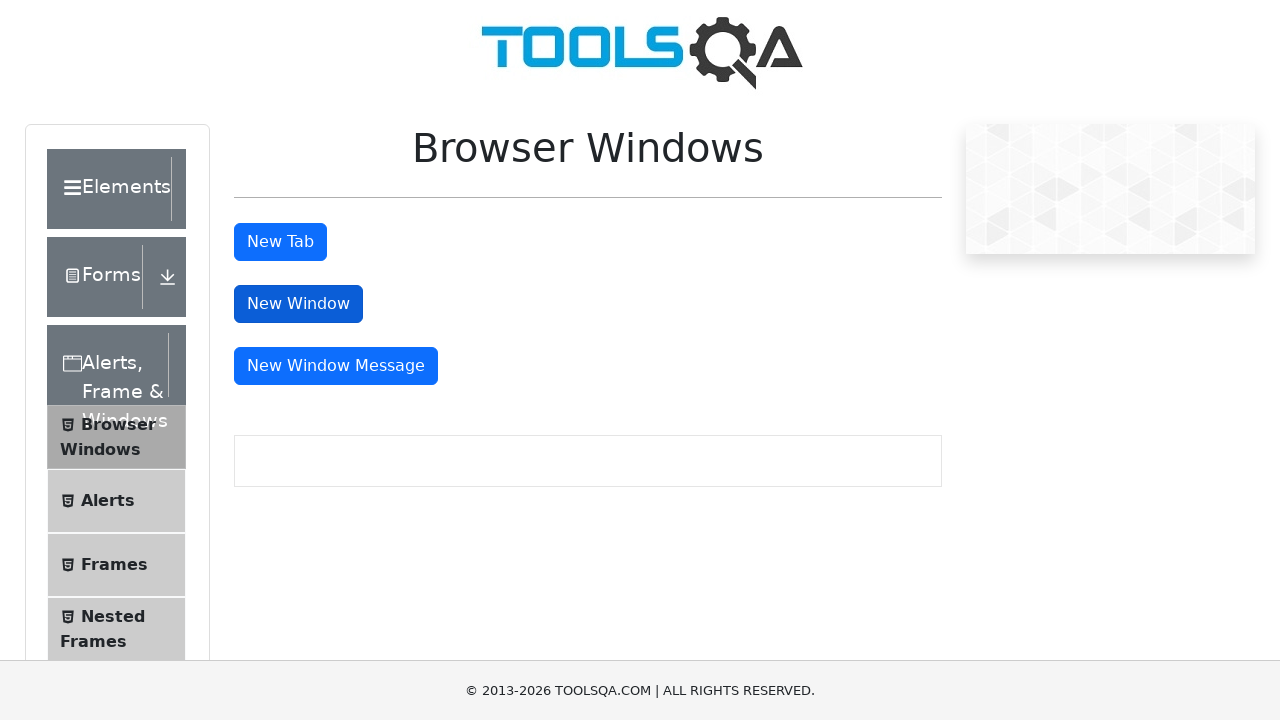

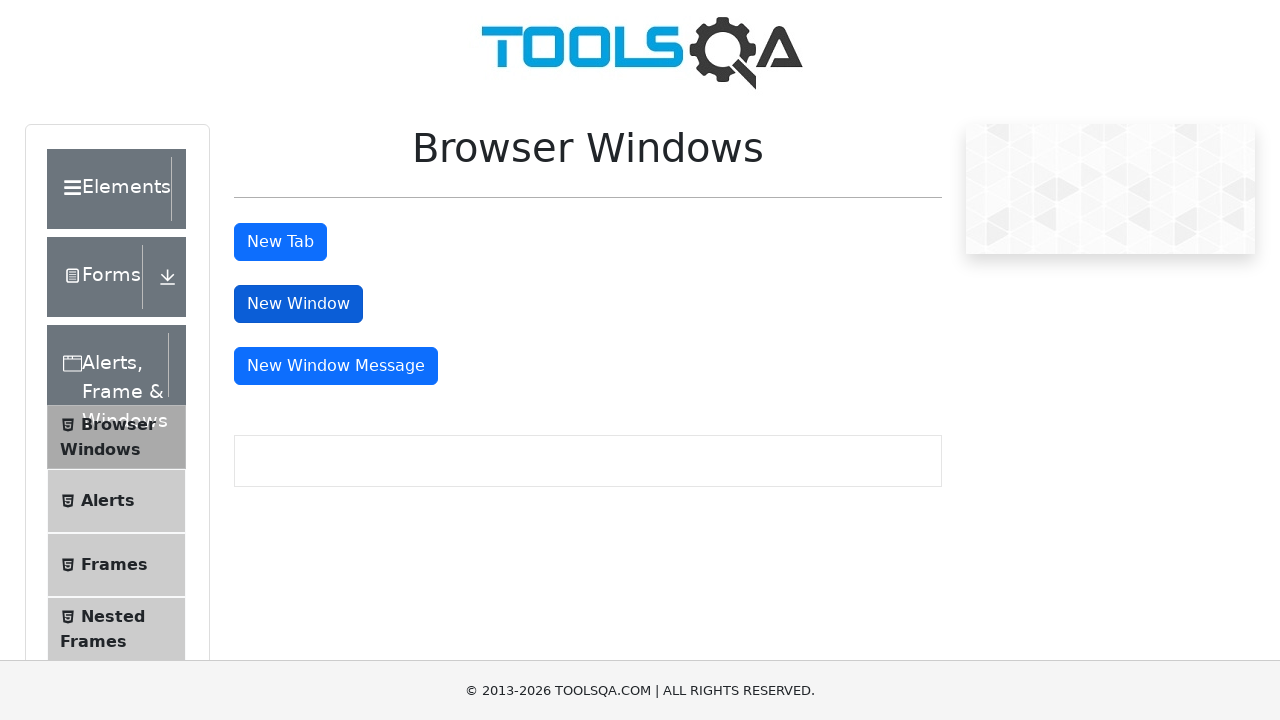